Navigates to the omayo test website and verifies that an element with id "pah" is present and contains text

Starting URL: http://omayo.blogspot.com/

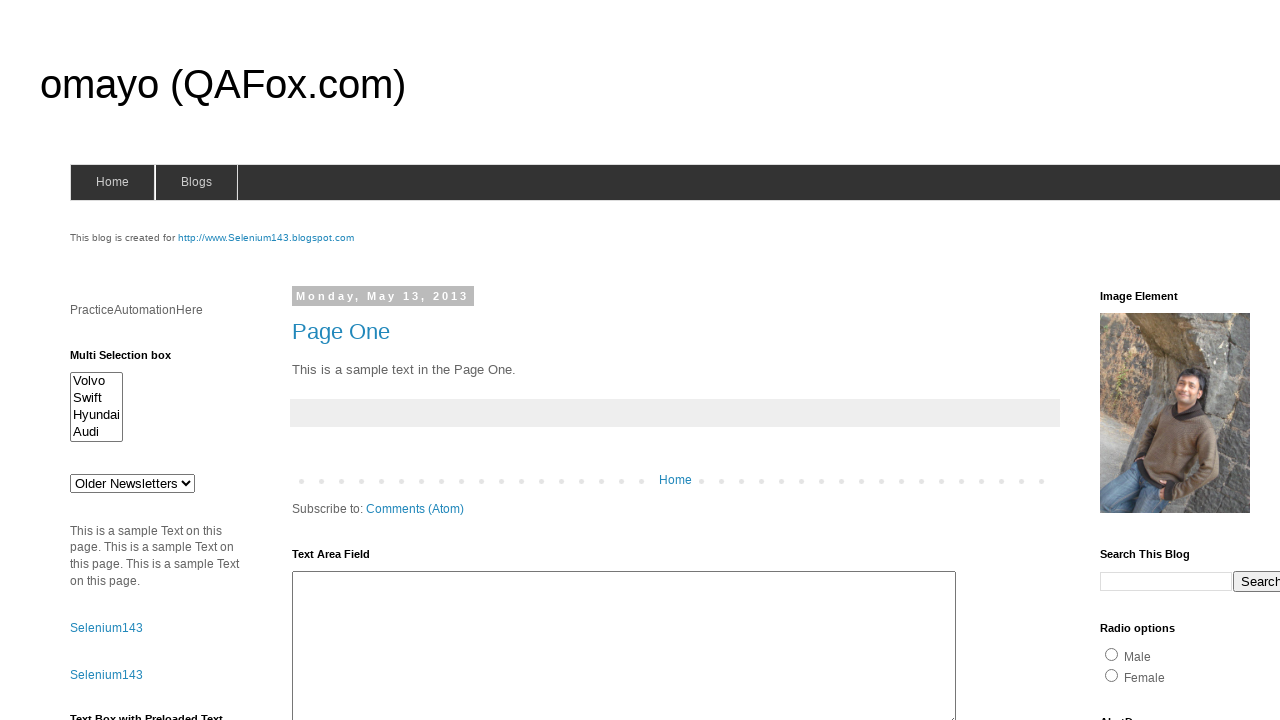

Navigated to omayo test website
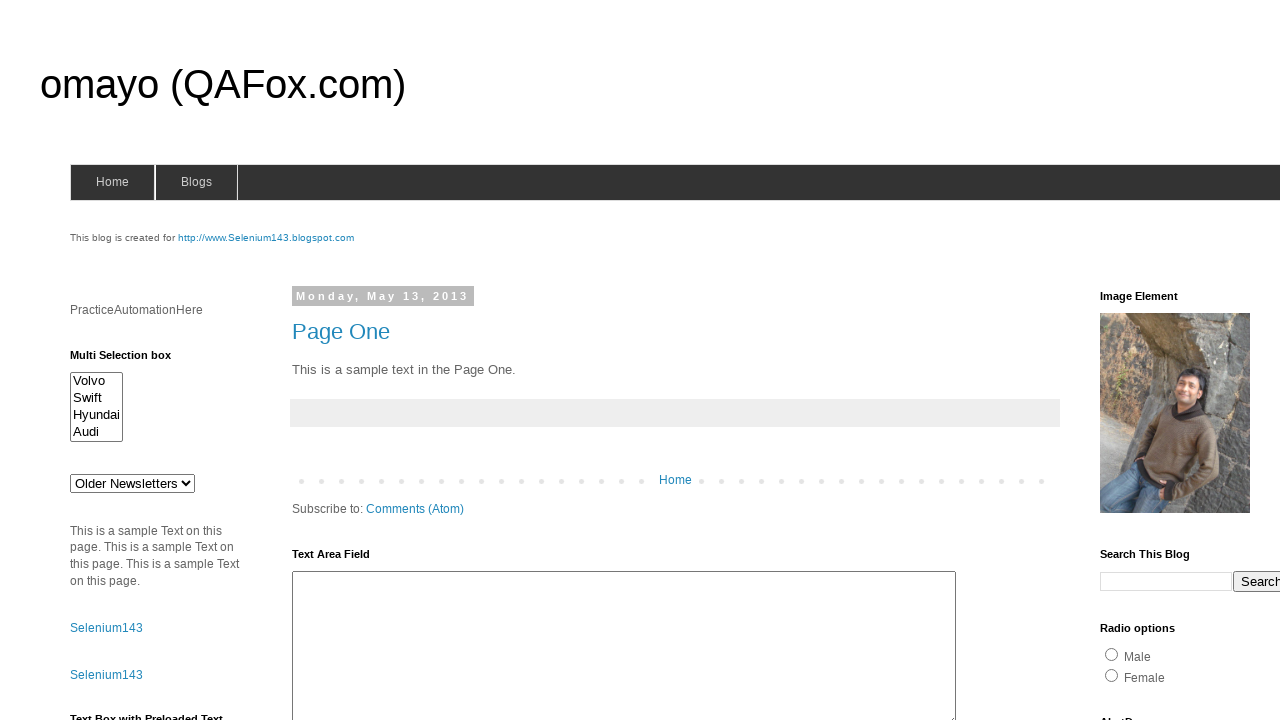

Element with id 'pah' is visible
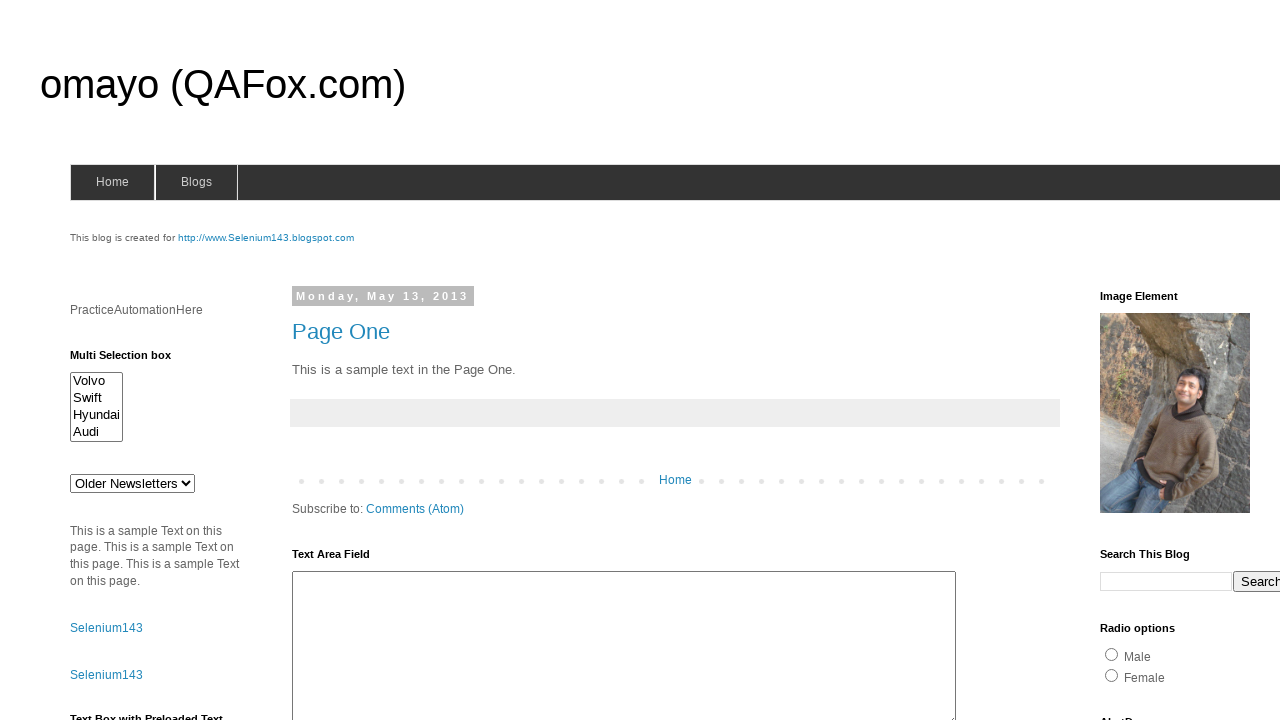

Retrieved text content from element 'pah': 'PracticeAutomationHere'
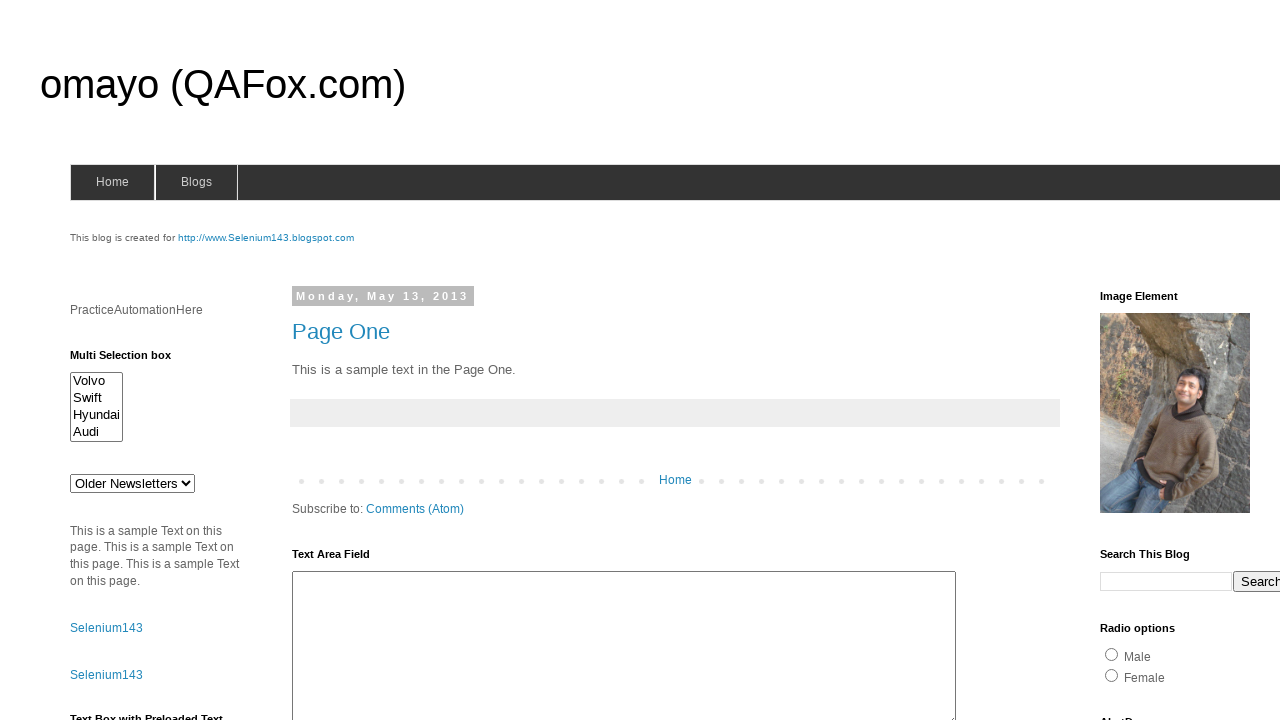

Verified that element 'pah' contains text
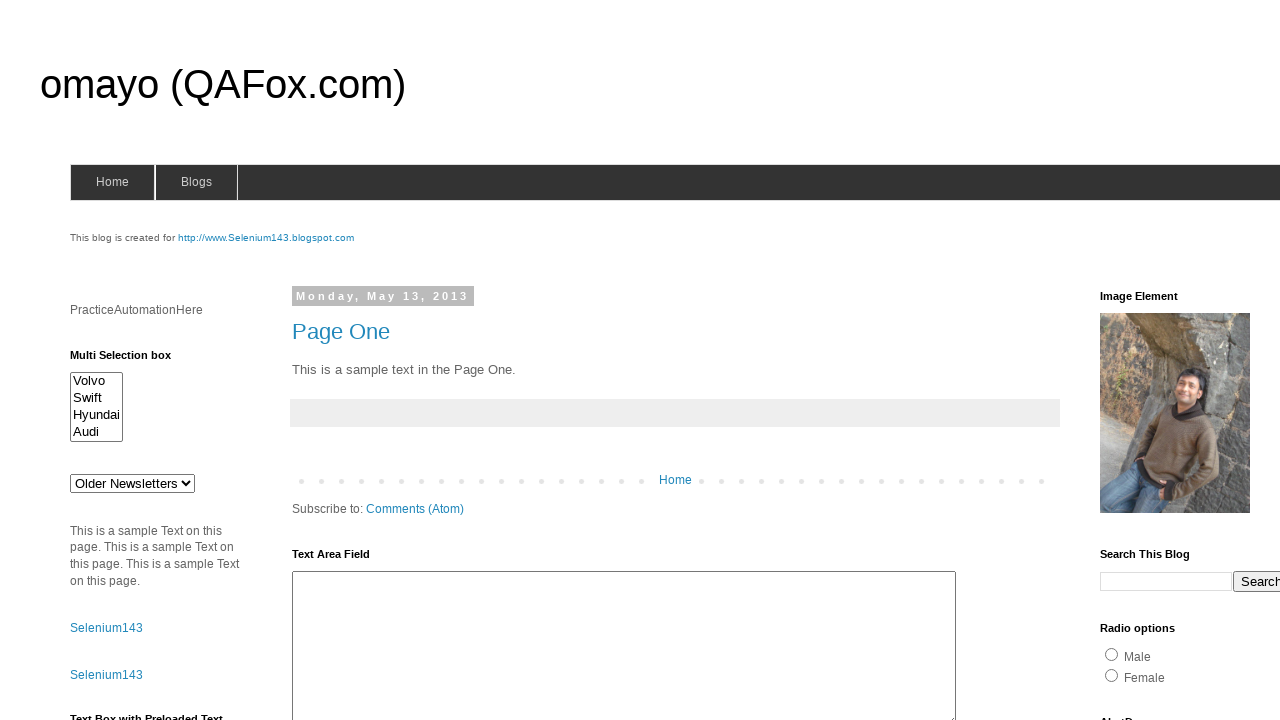

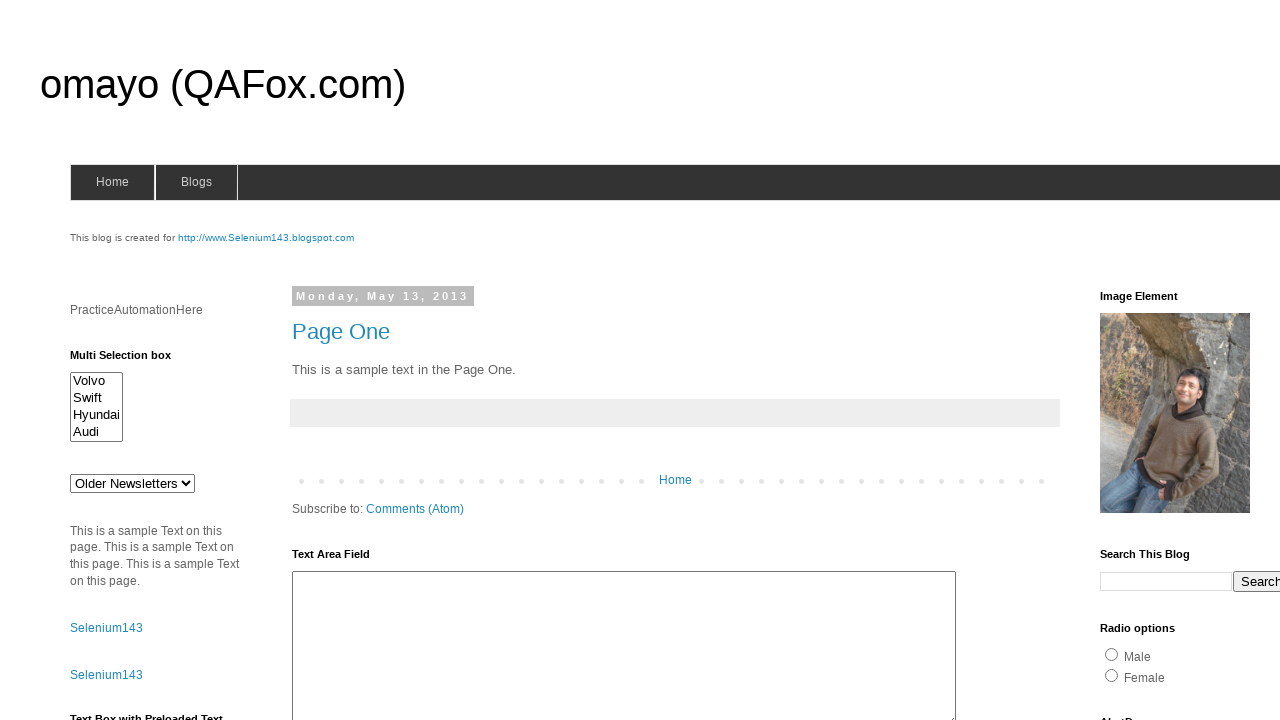